Tests JavaScript prompt alert handling by clicking a button to trigger a prompt, entering text into the prompt, and accepting it

Starting URL: https://leafground.com/alert.xhtml

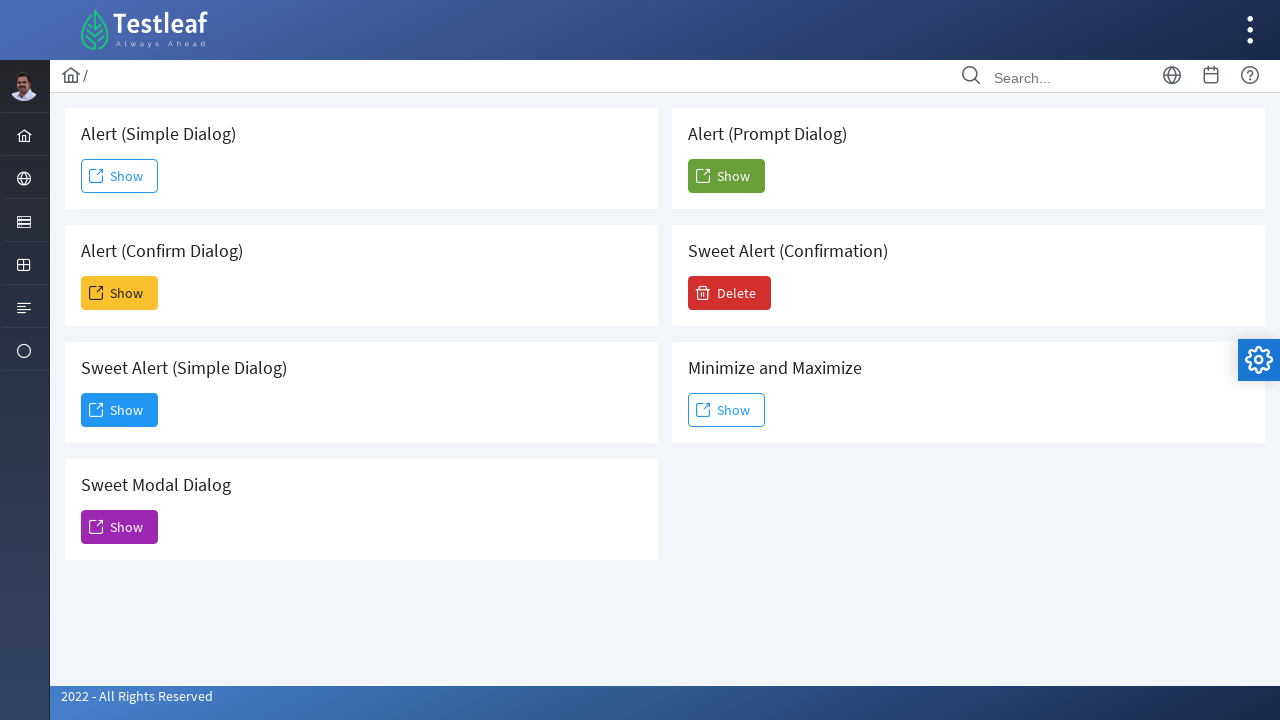

Clicked the 5th Show button to trigger prompt alert at (726, 176) on (//span[text()='Show'])[5]
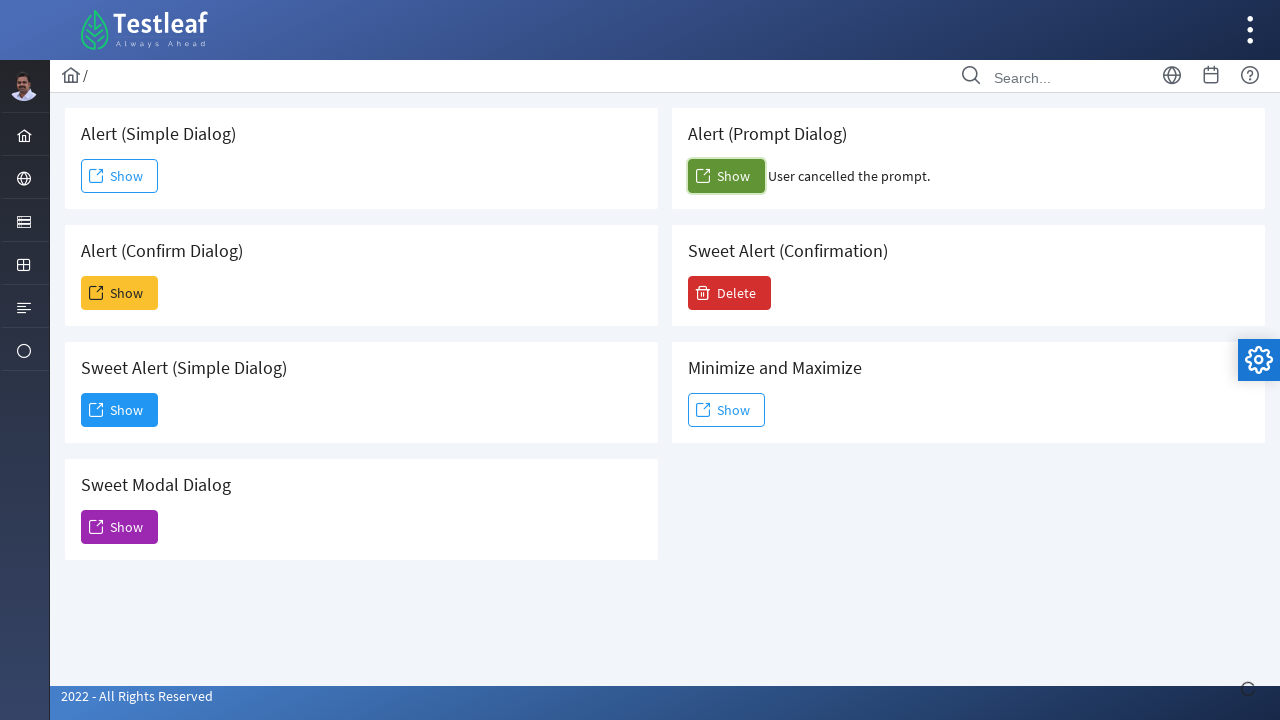

Set up dialog handler to accept prompt with text 'Vineeth'
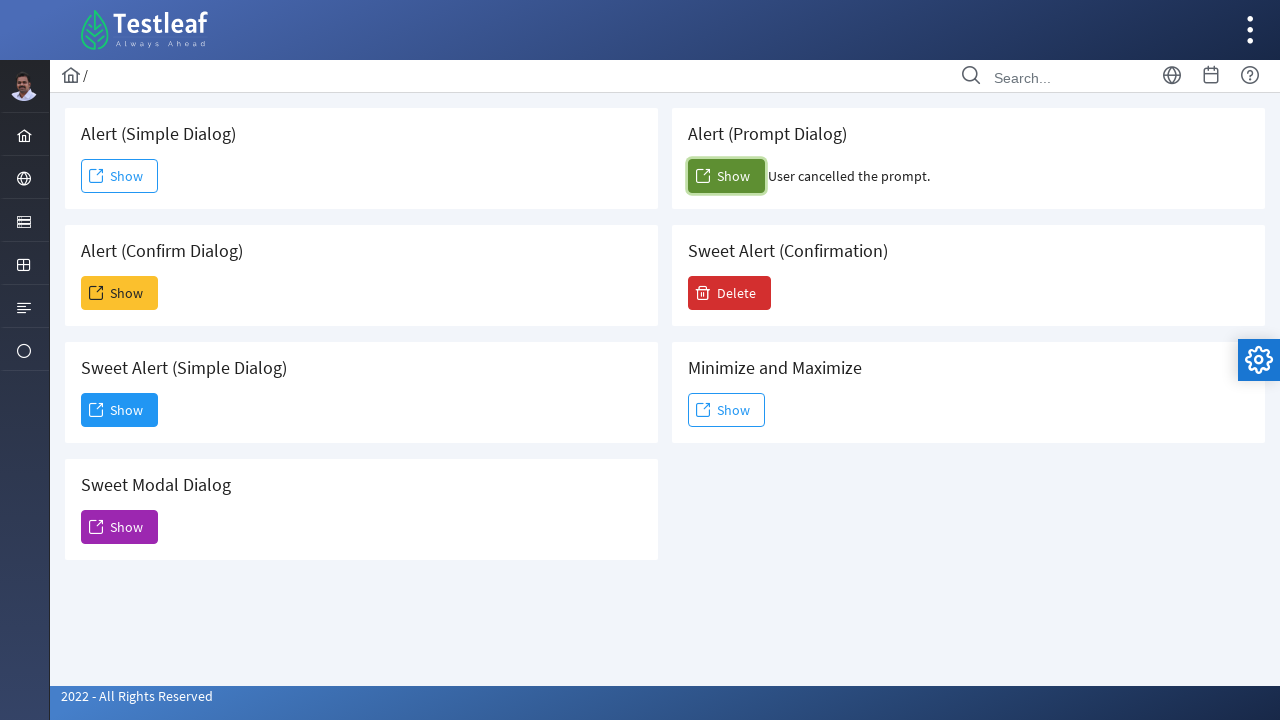

Clicked the 5th Show button again to trigger prompt dialog at (726, 176) on (//span[text()='Show'])[5]
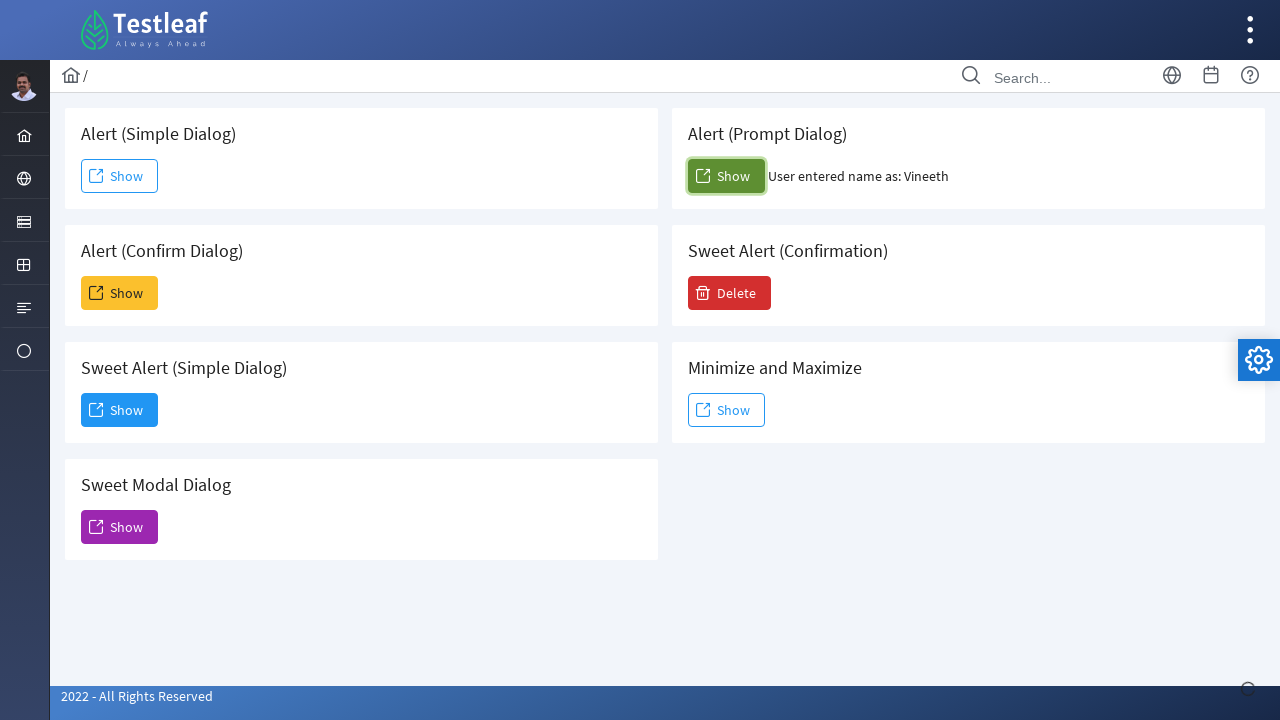

Waited 500ms for dialog to be handled and processed
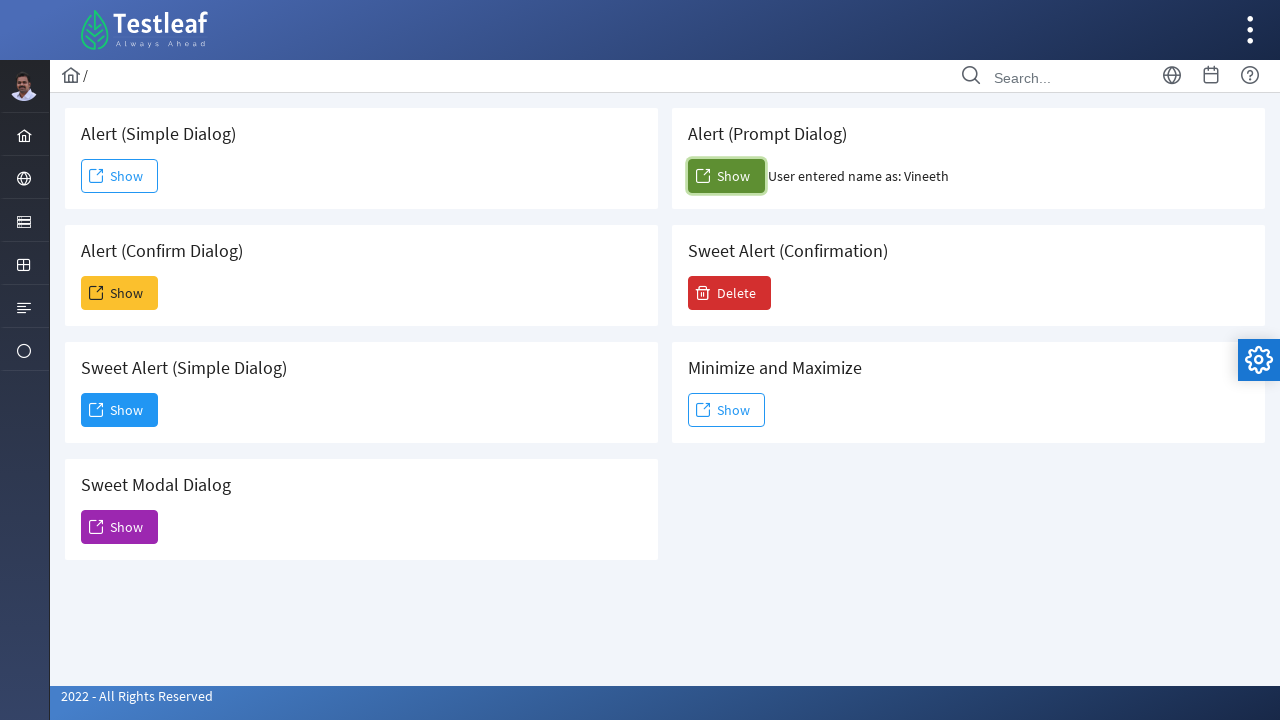

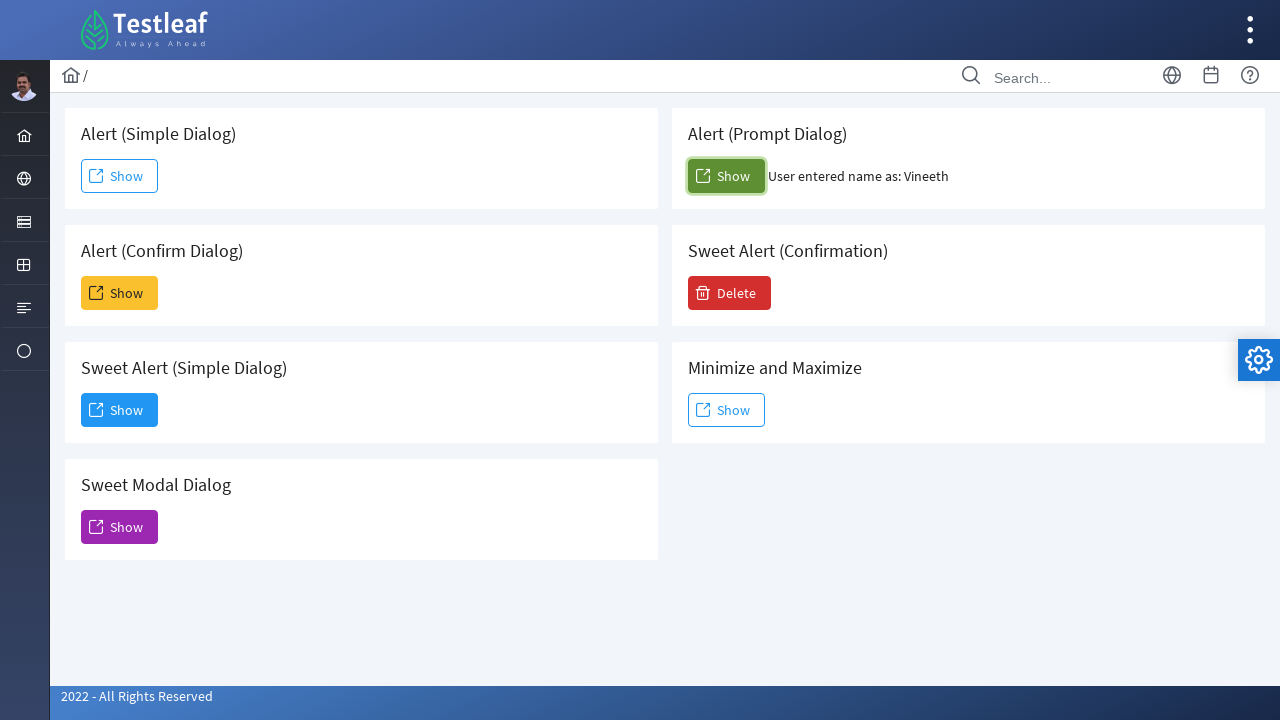